Tests webhook signature verification by first getting a requestId from the fingerprint page, then navigating to the webhook event page and verifying the signature status shows as Valid

Starting URL: https://experiments.martinmakarsky.com/fingerprint-pro-cloudflare

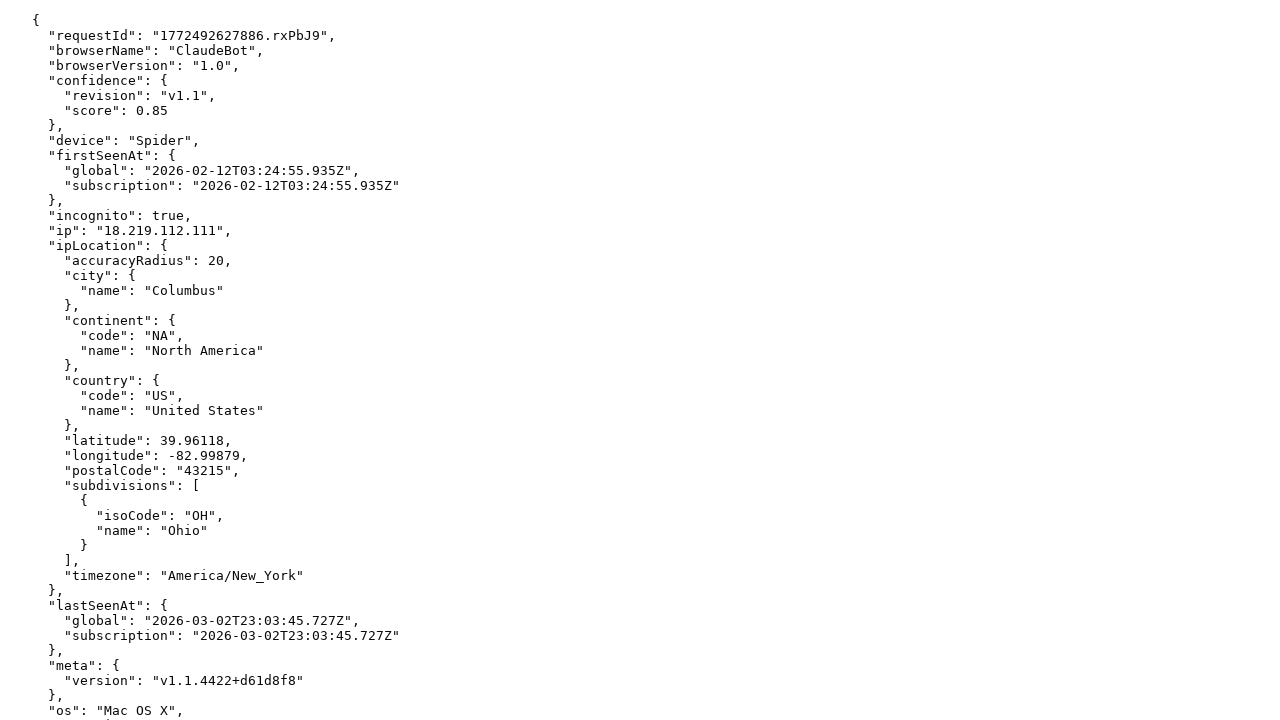

Waited for fingerprint data to load in pre element
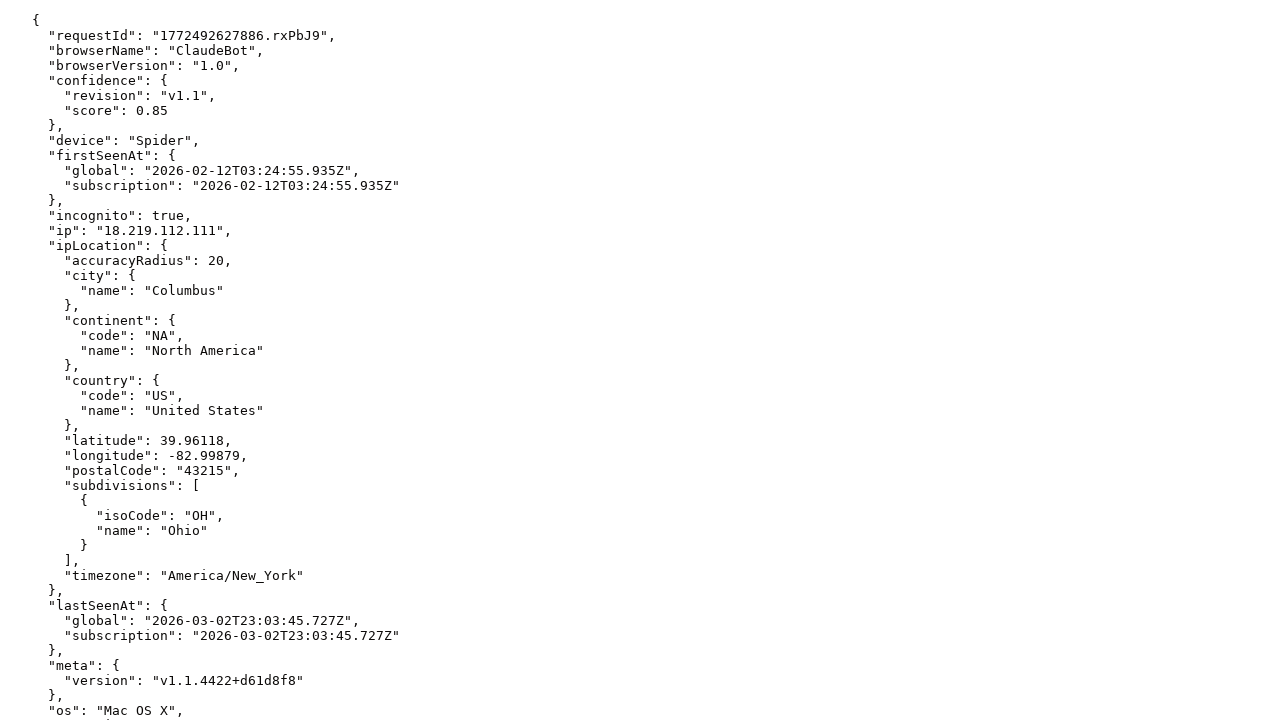

Extracted fingerprint JSON data from pre element
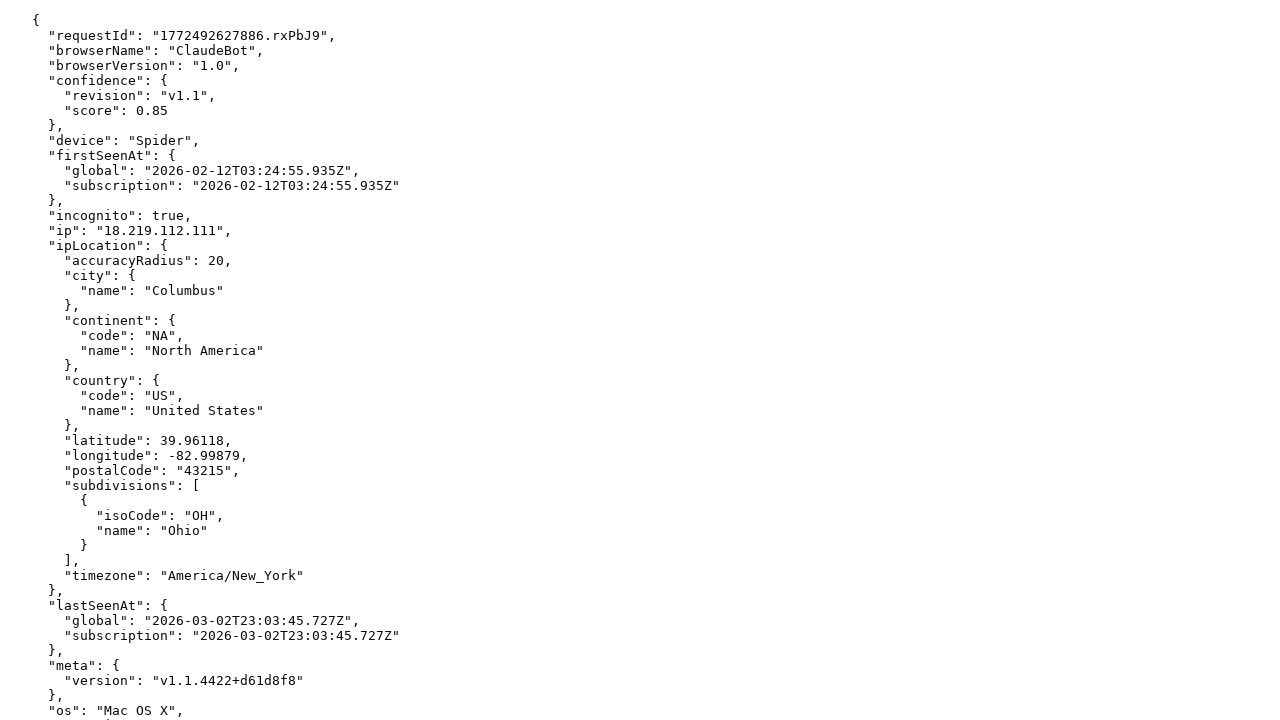

Parsed requestId from fingerprint data: 1772492627886.rxPbJ9
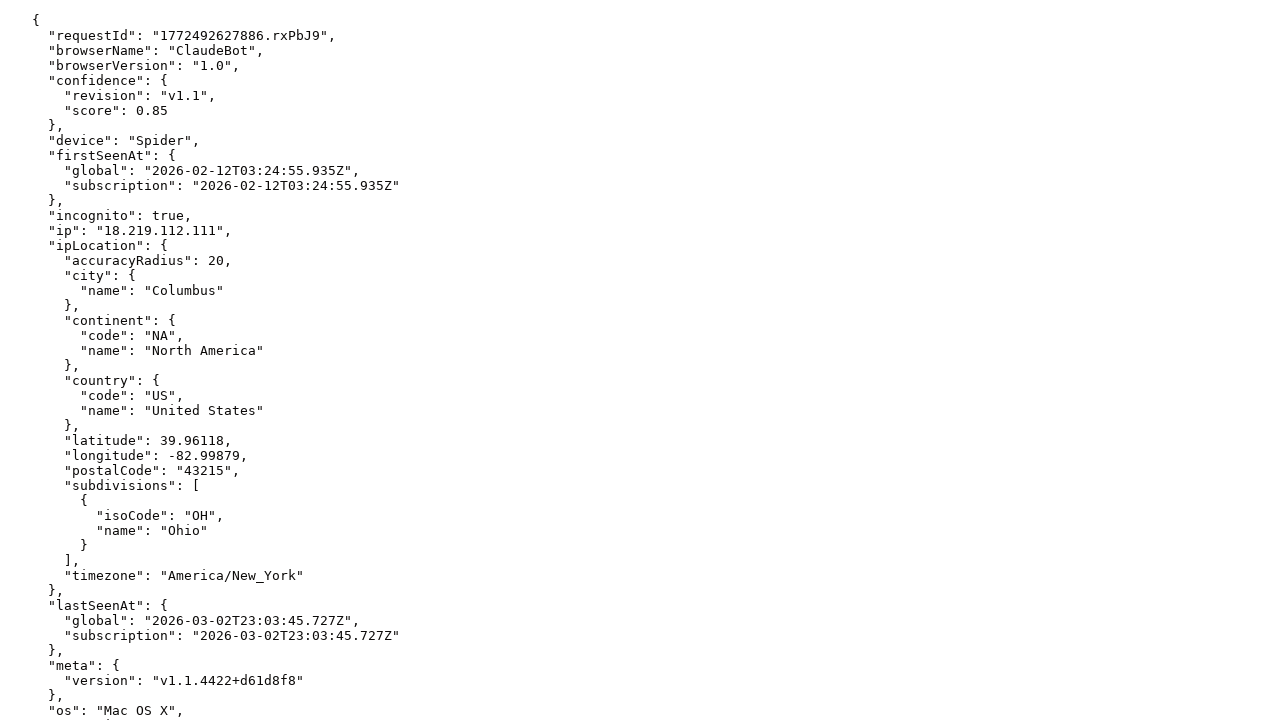

Navigated to webhook event page with requestId
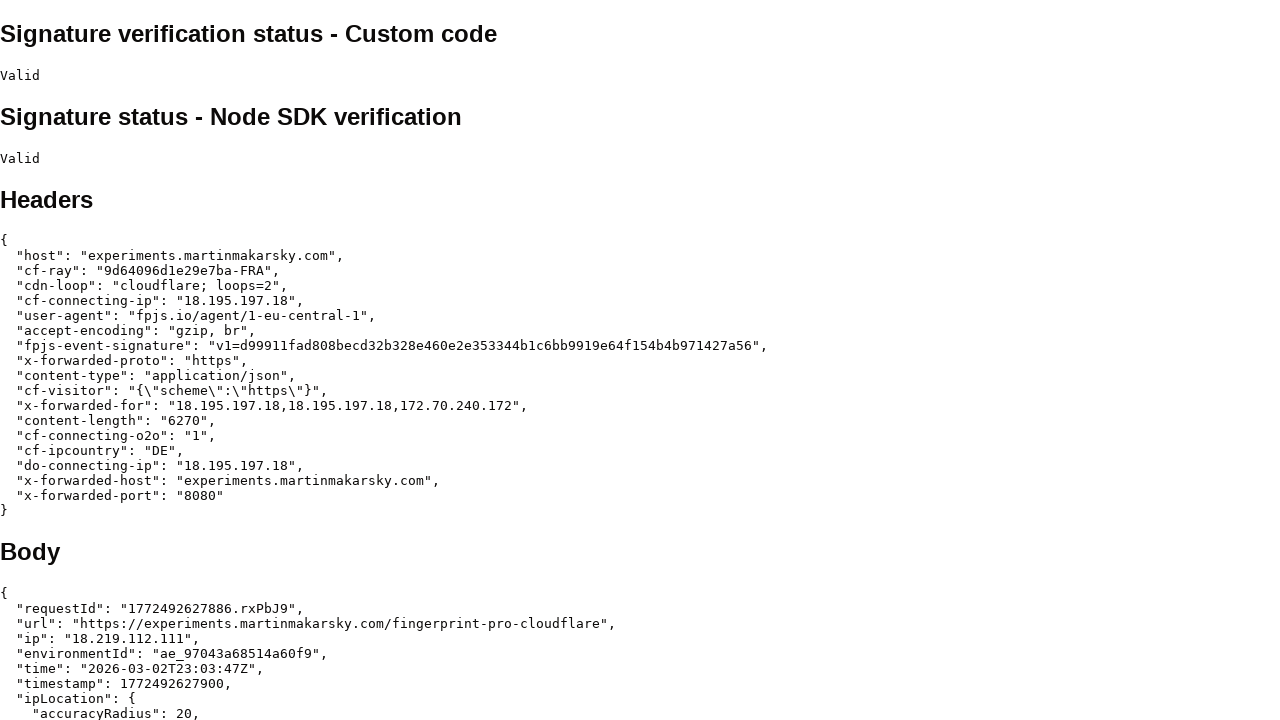

Waited for signature verification result to become visible
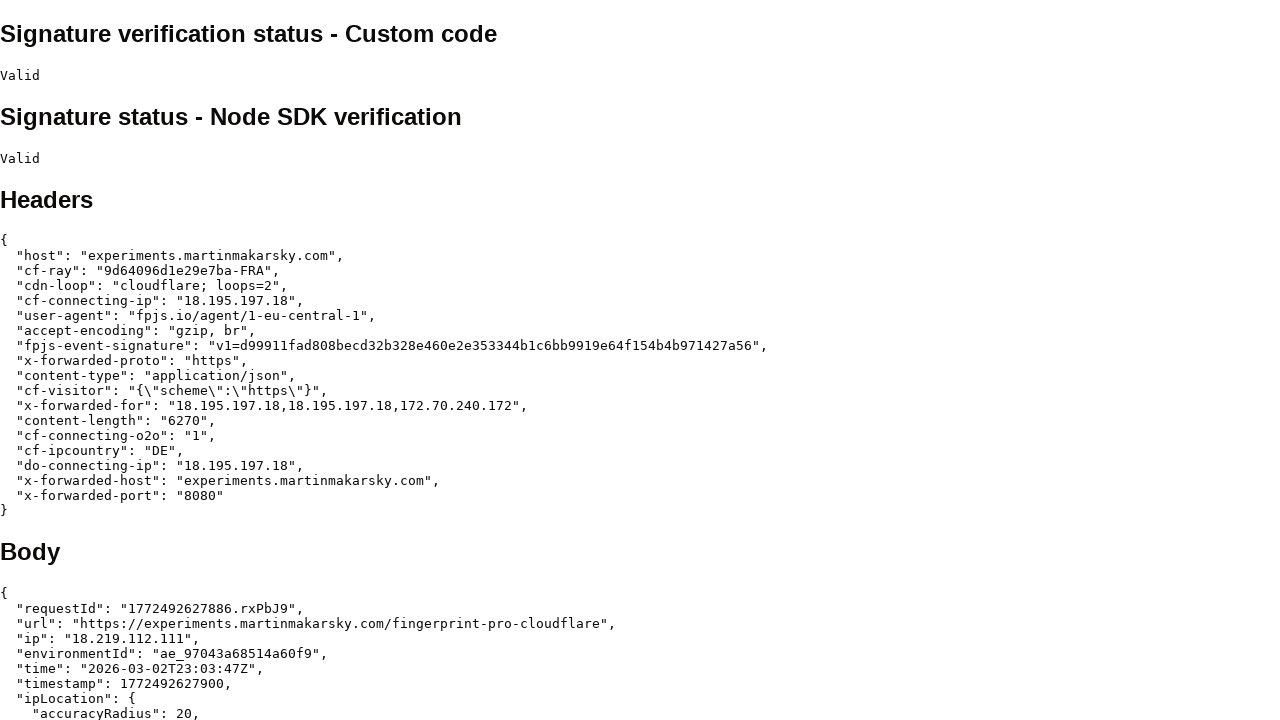

Retrieved signature verification status text
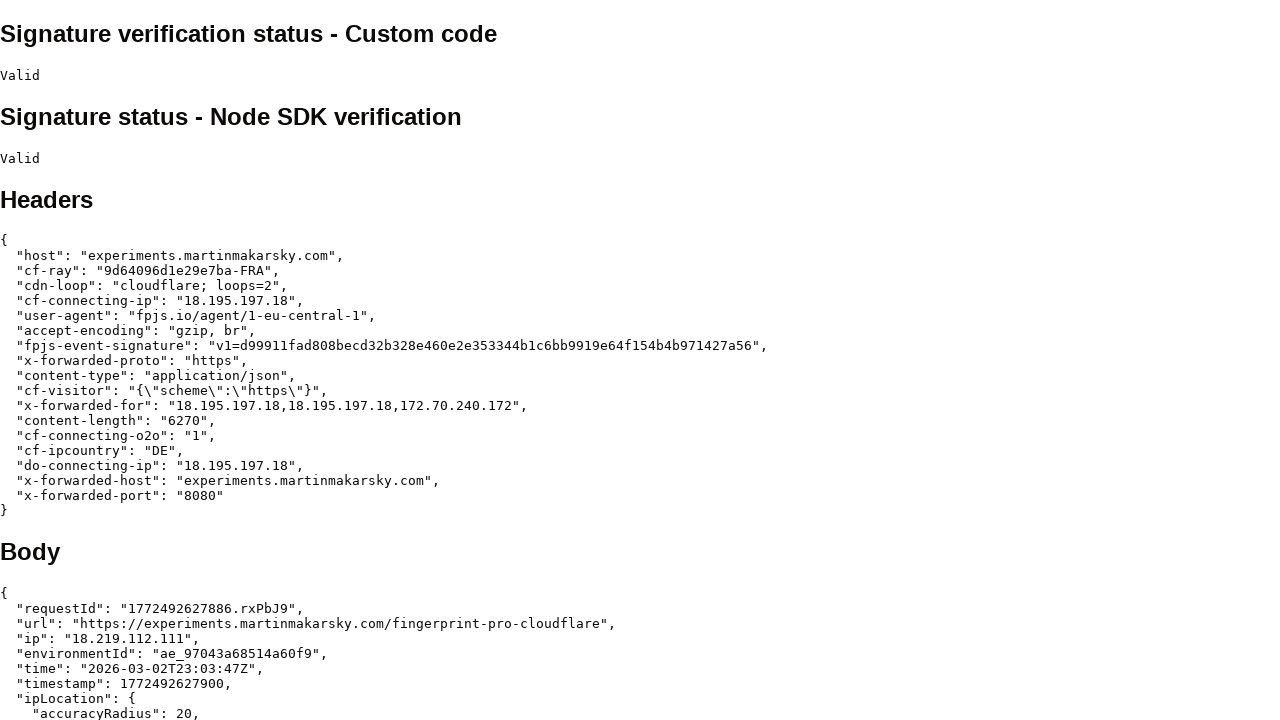

Verified that webhook signature status is 'Valid'
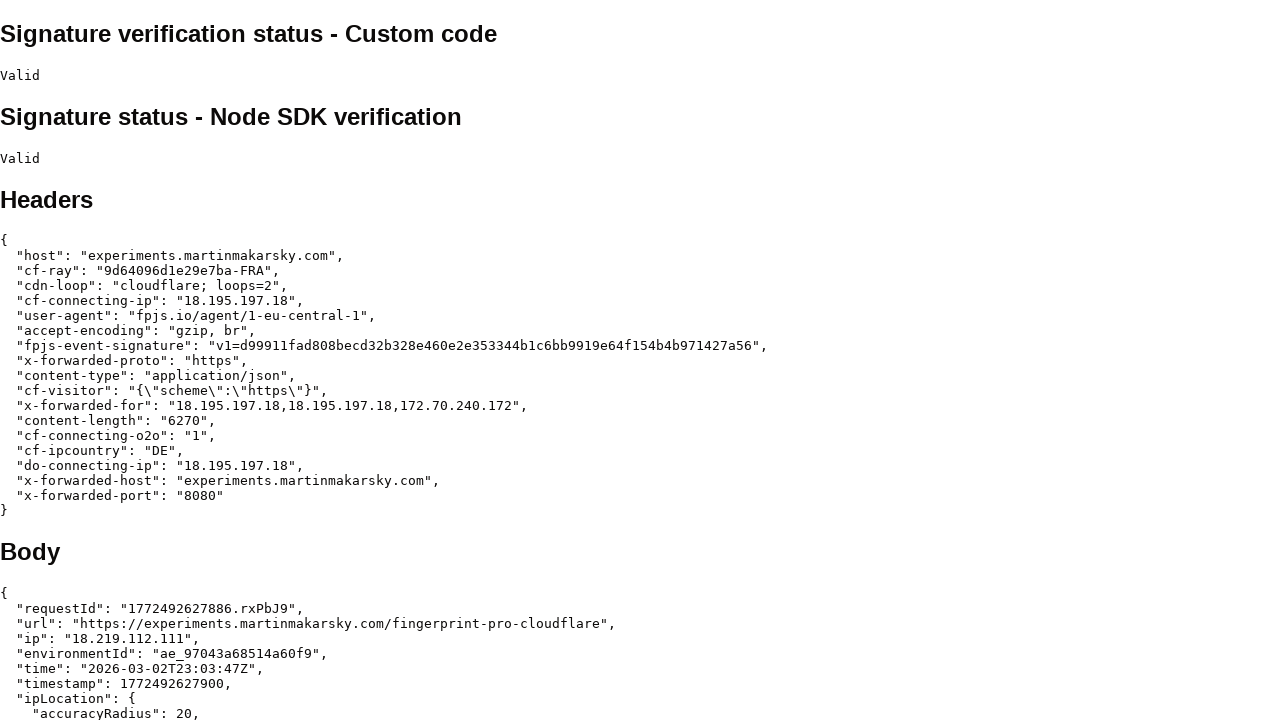

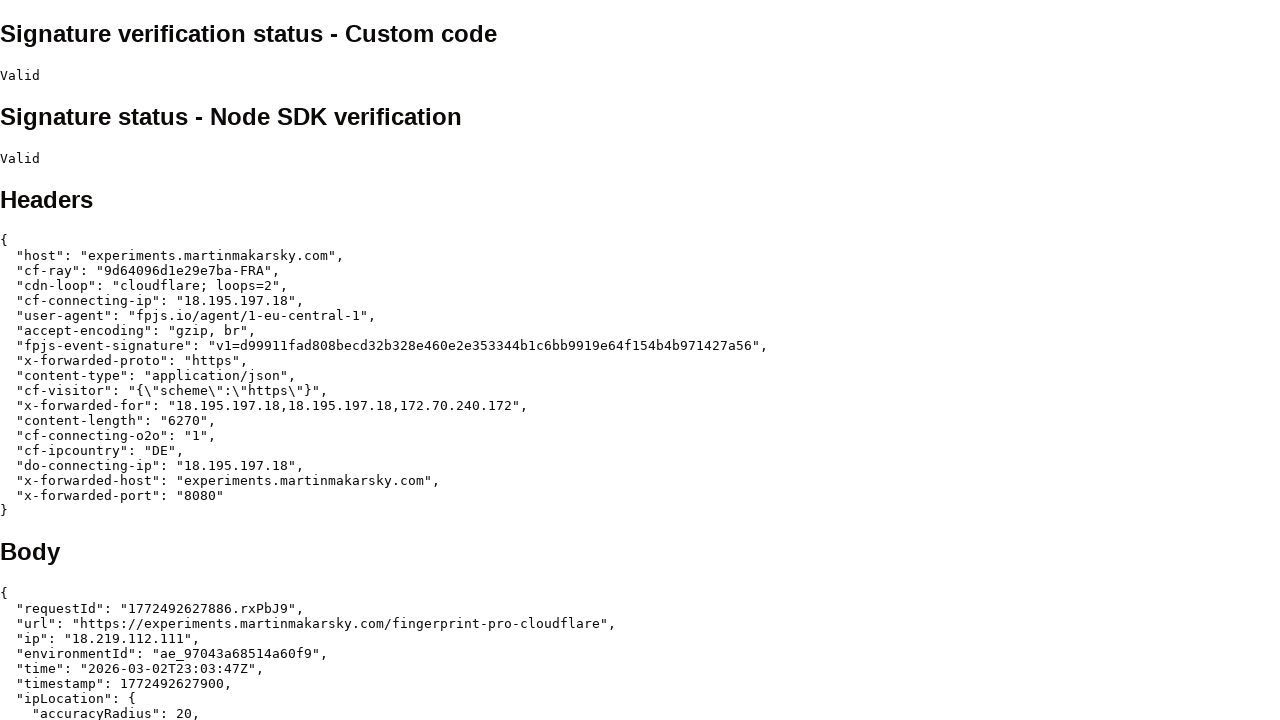